Tests single select dropdown functionality by selecting a language option and verifying the result after submission.

Starting URL: https://www.qa-practice.com/elements/select/single_select

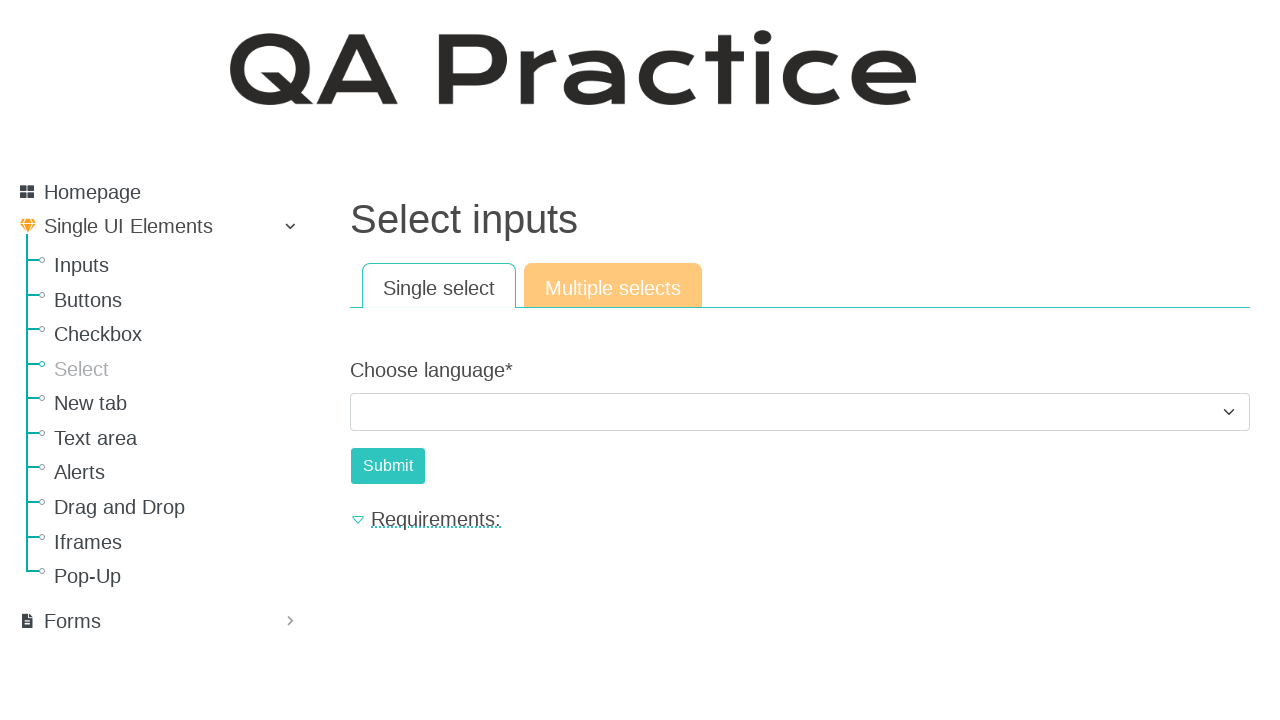

Selected 'Python' from language dropdown on select[name='choose_language']
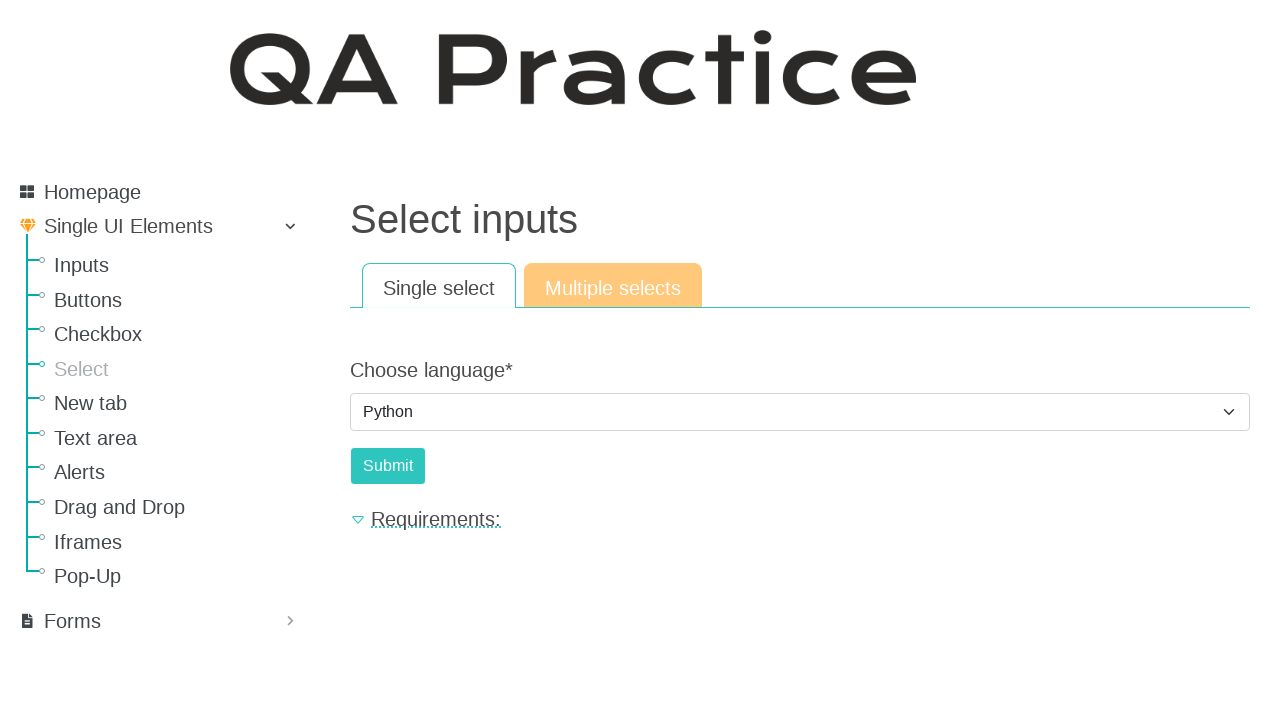

Clicked submit button at (388, 466) on #submit-id-submit
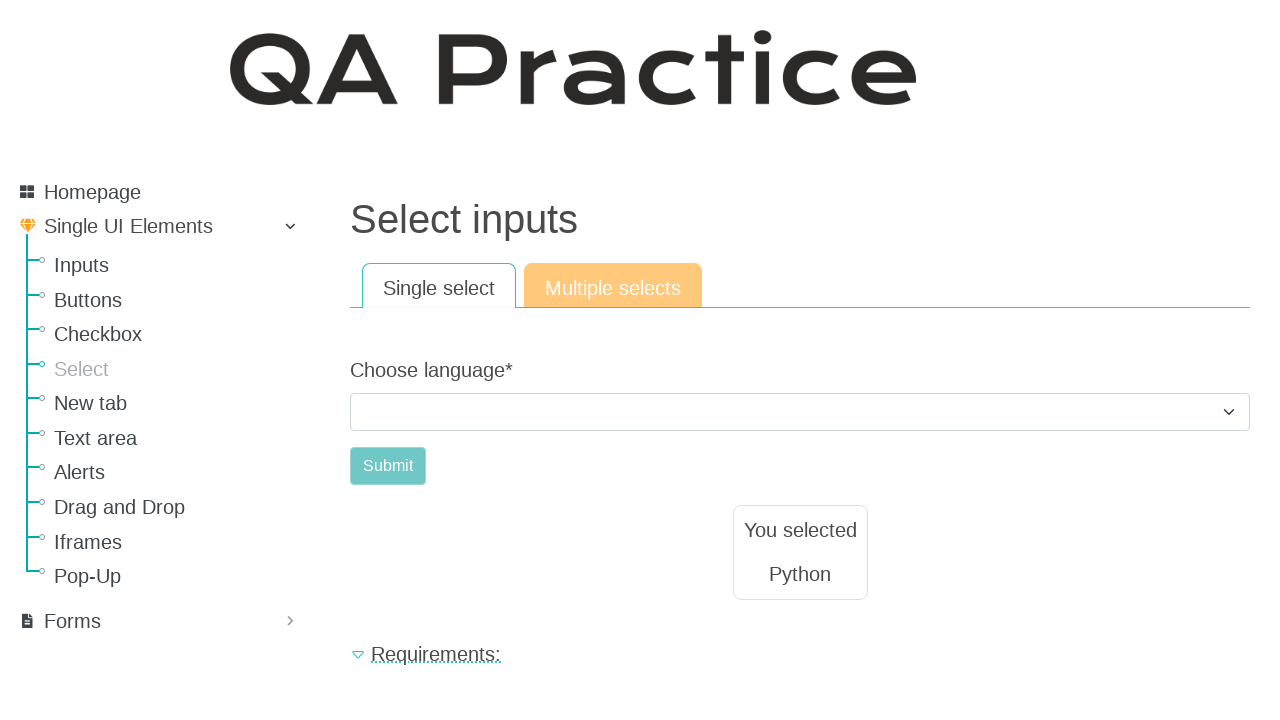

Result text appeared after submission
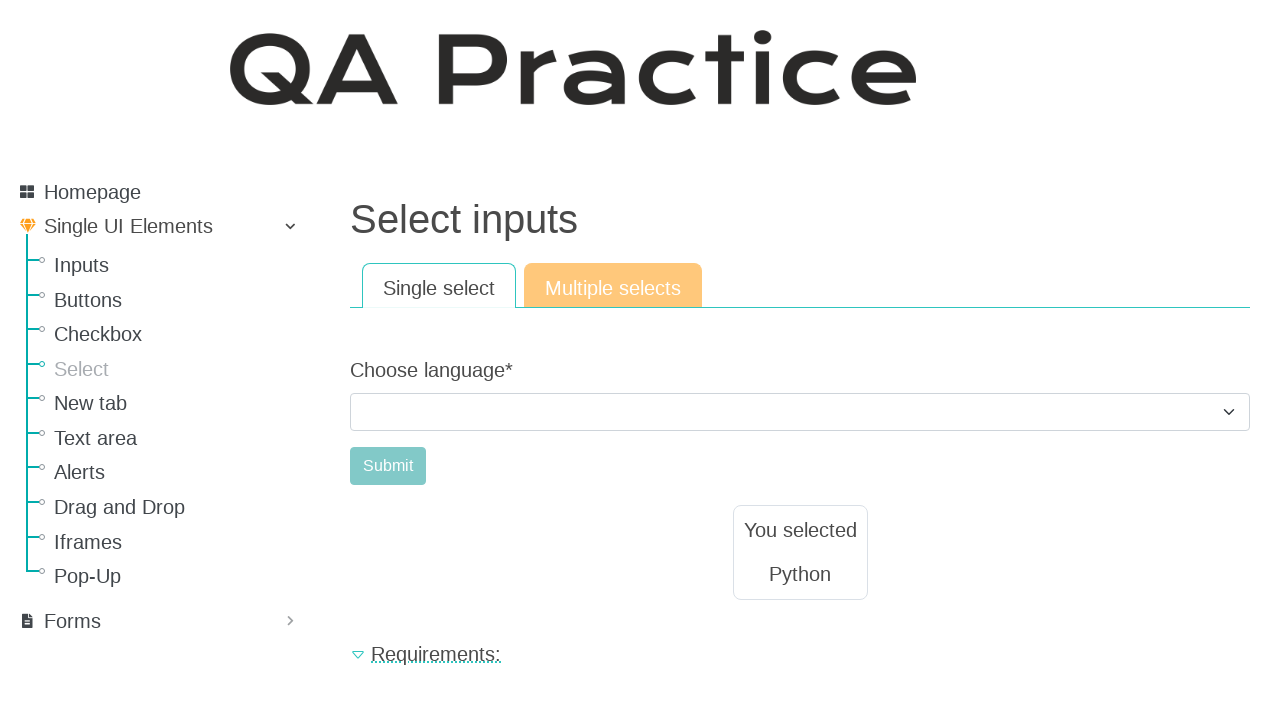

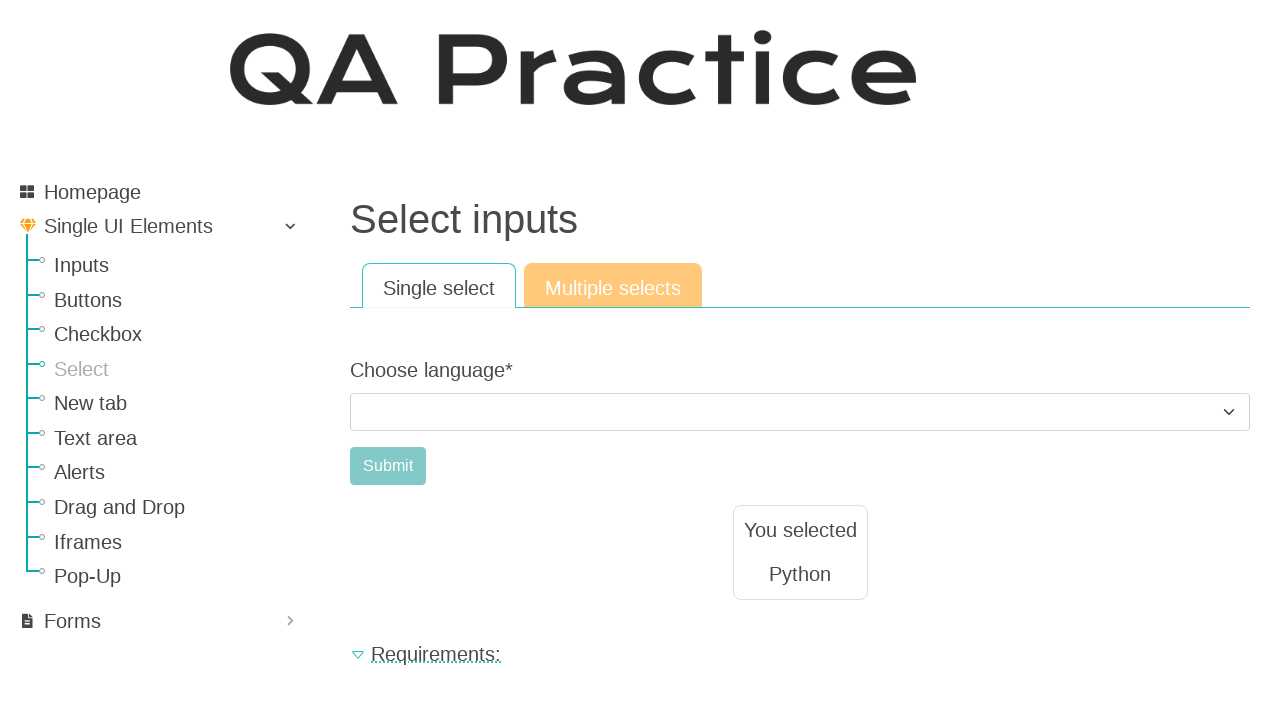